Tests hover functionality by hovering over user profile images, verifying the displayed usernames, and clicking through to profile pages

Starting URL: https://the-internet.herokuapp.com/hovers

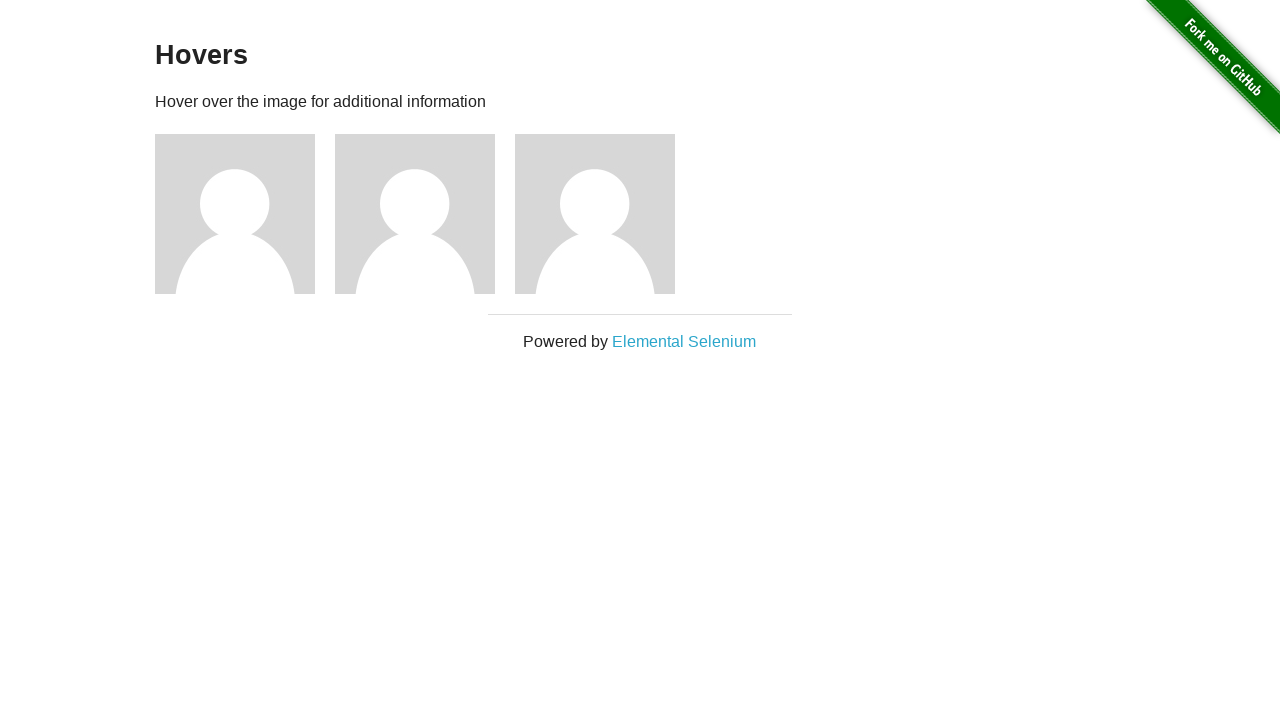

Located all user profile elements on the hovers page
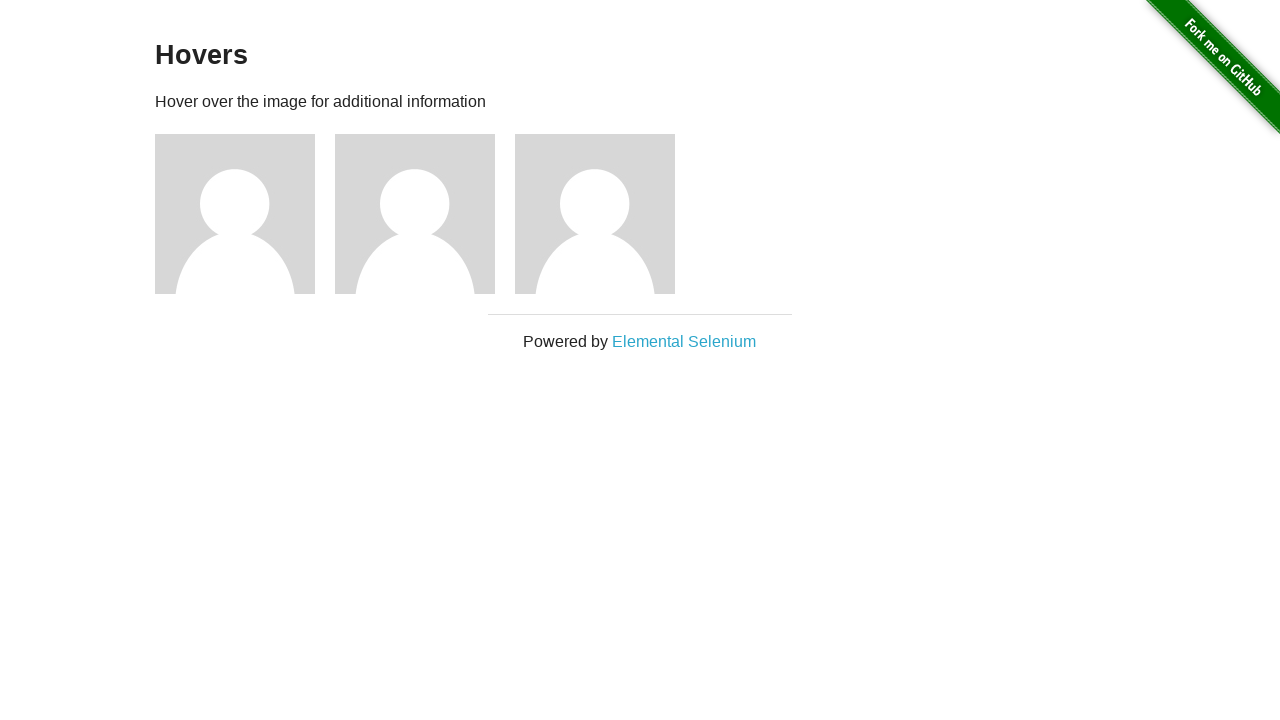

Set expected usernames list
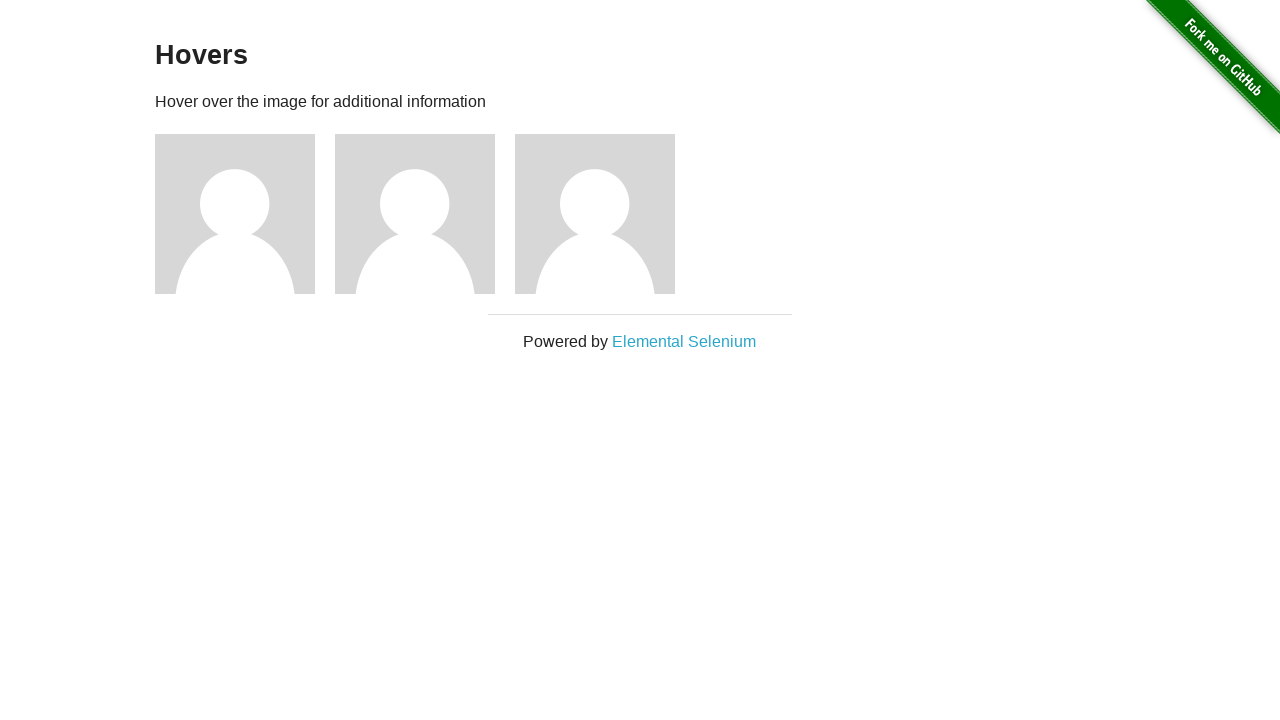

Hovered over user profile 1 at (245, 214) on #content > div > div >> nth=0
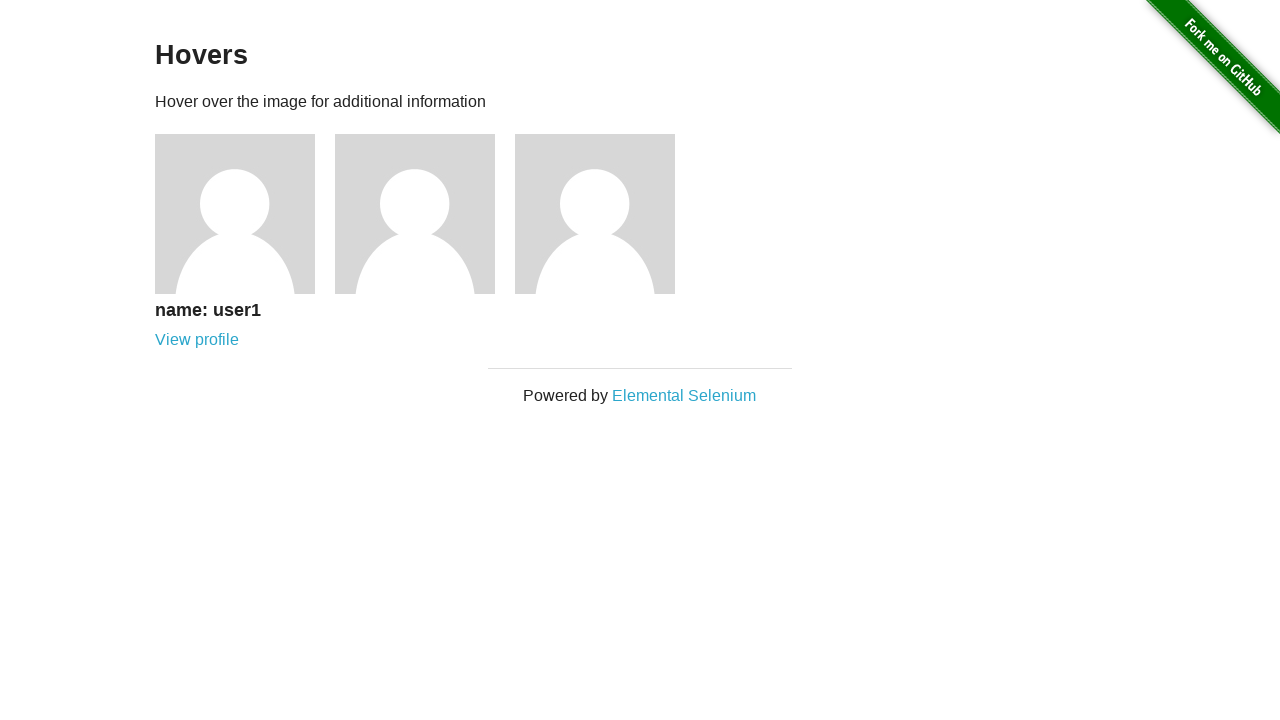

Retrieved username text for user 1: 'name: user1'
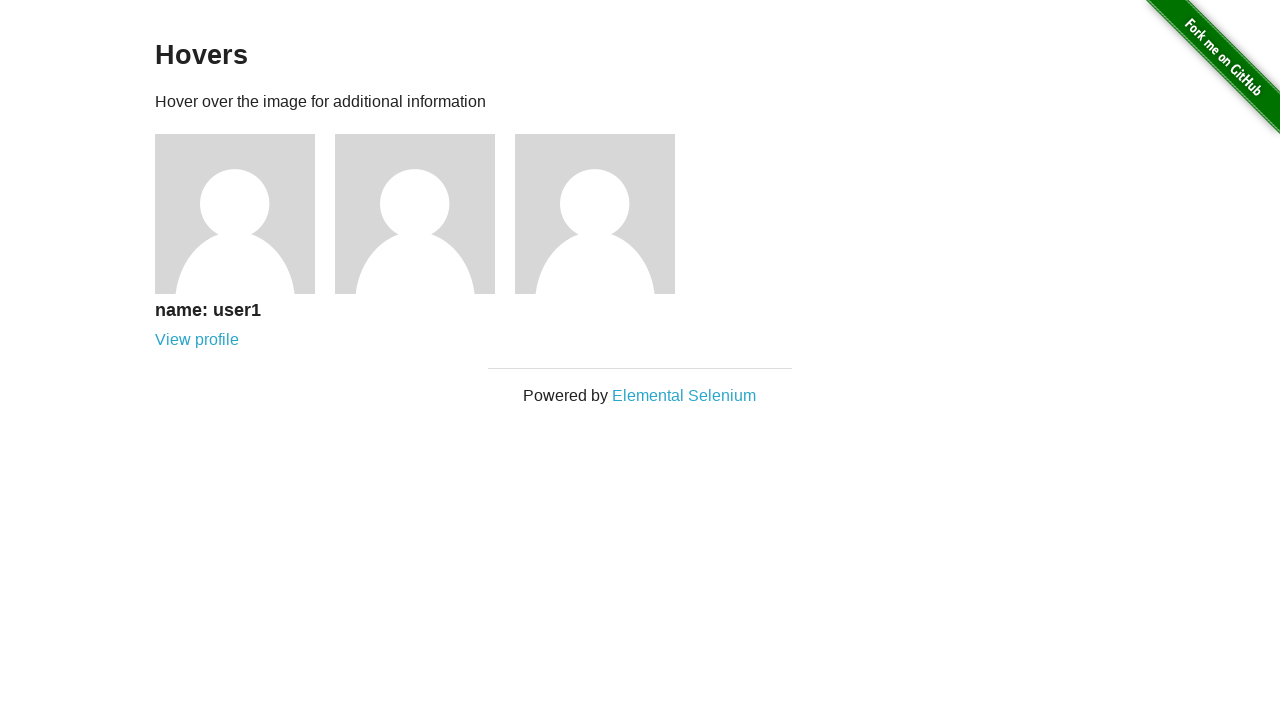

Extracted username: 'user1'
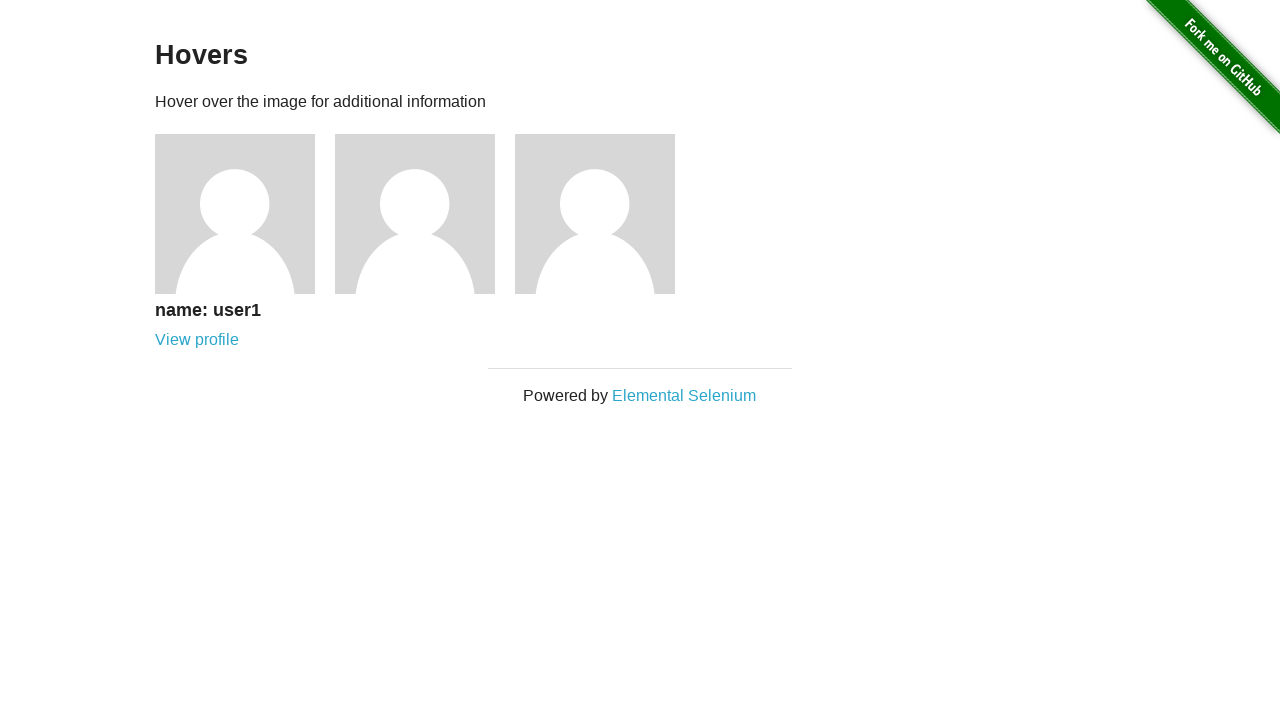

Clicked profile link for user 1 at (197, 340) on #content > div > div >> nth=0 >> a
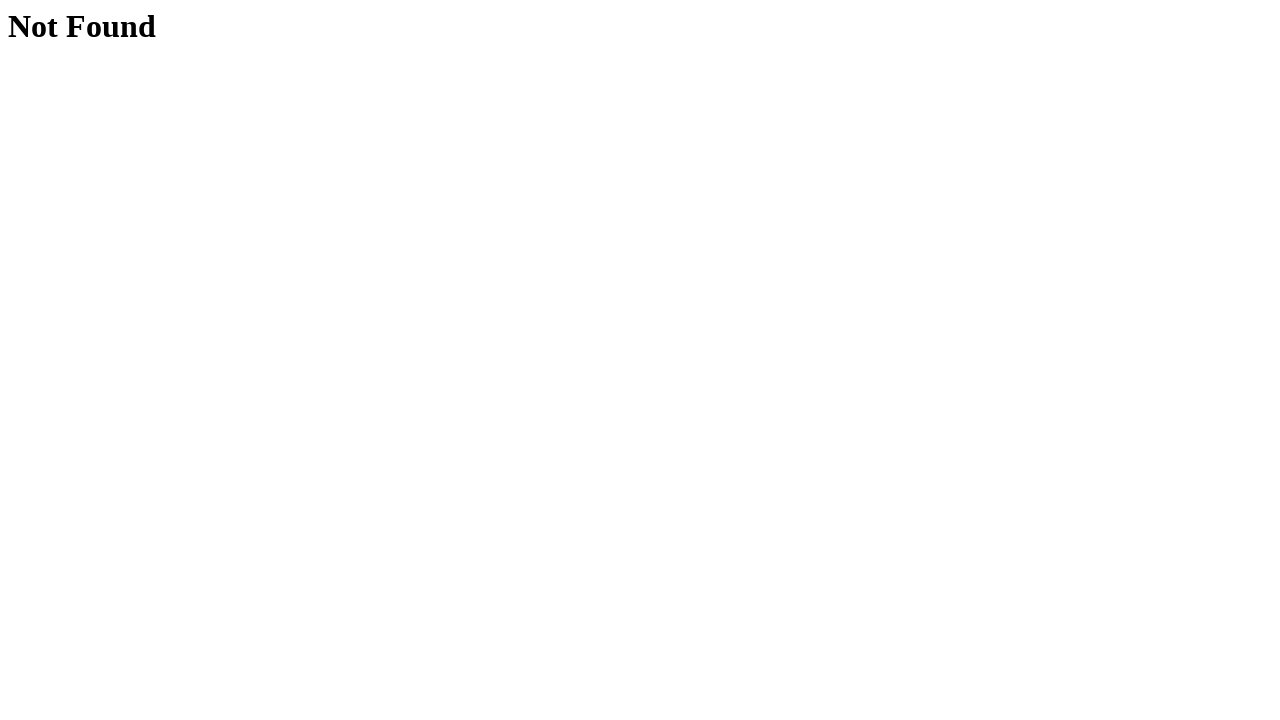

Retrieved page content to verify valid profile page for user 1
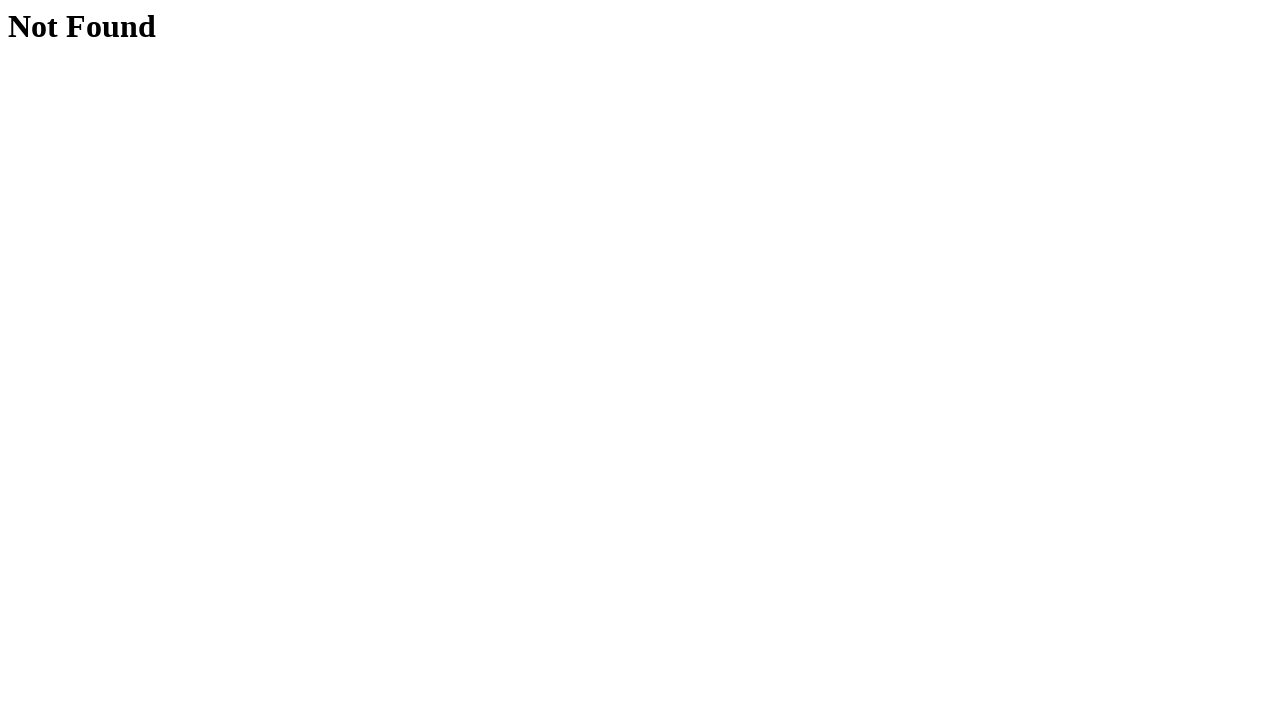

Navigated back to the hovers page
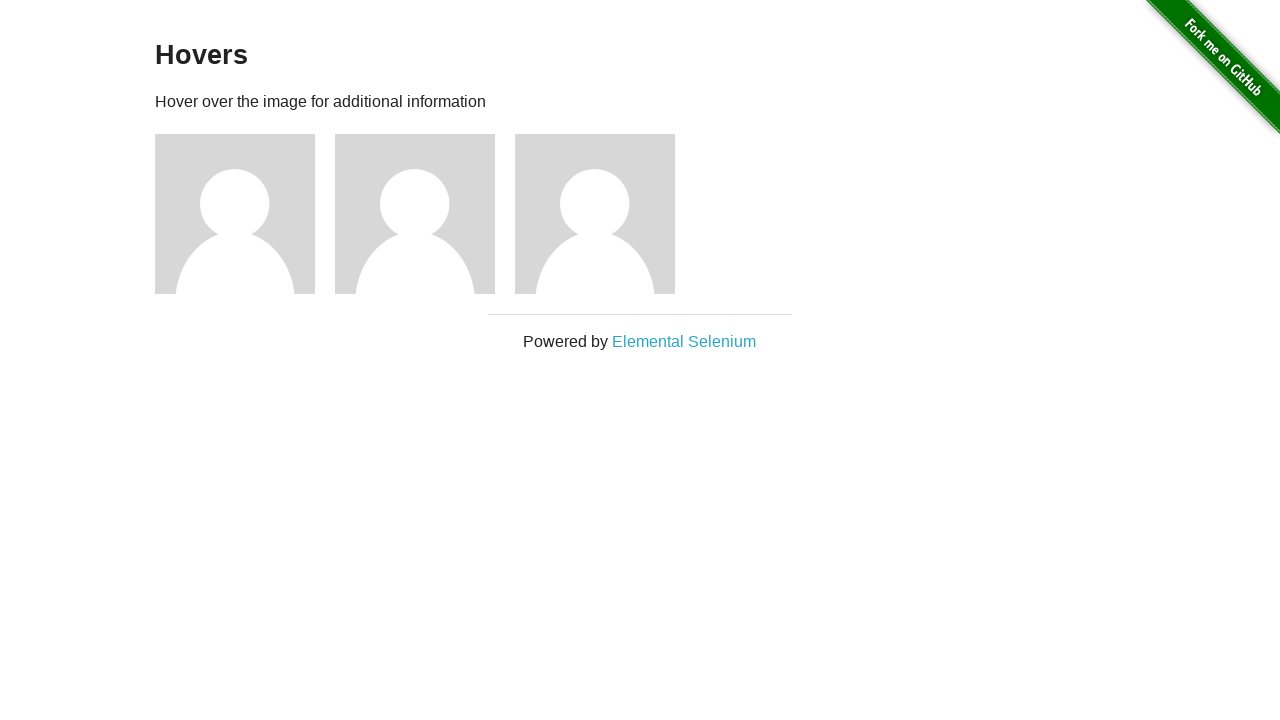

Re-fetched all user profile elements after navigation
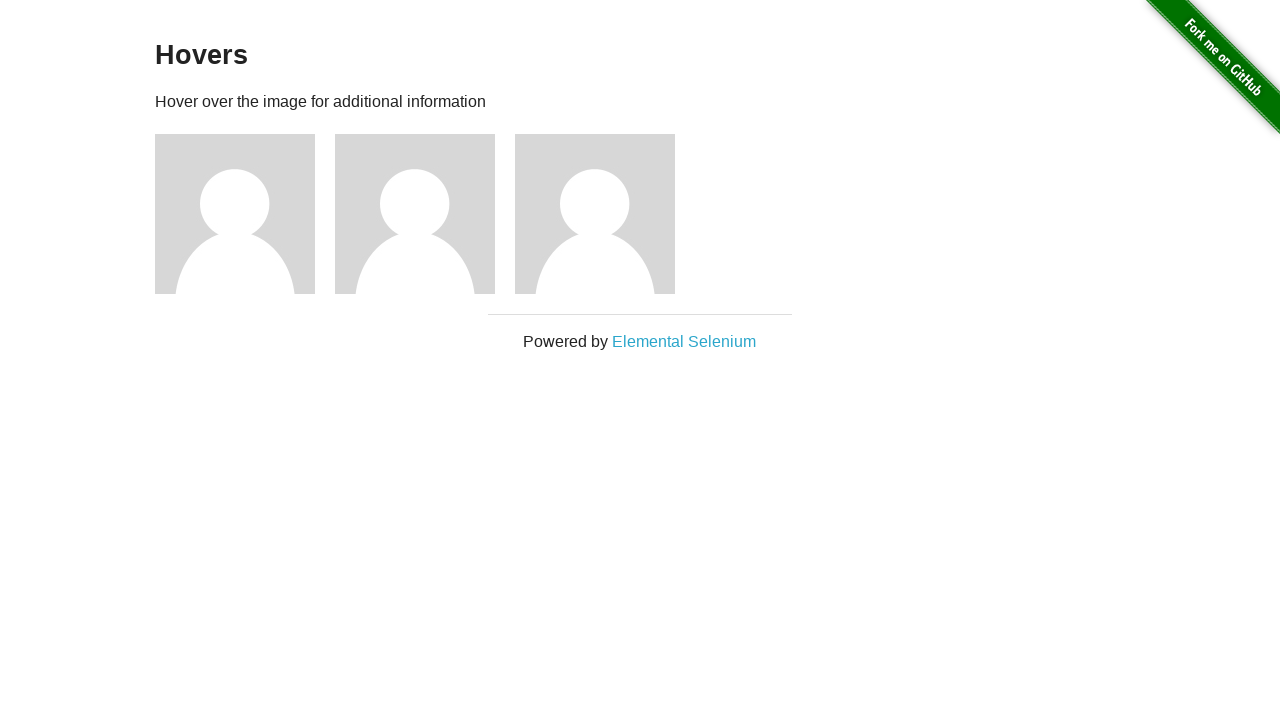

Hovered over user profile 2 at (425, 214) on #content > div > div >> nth=1
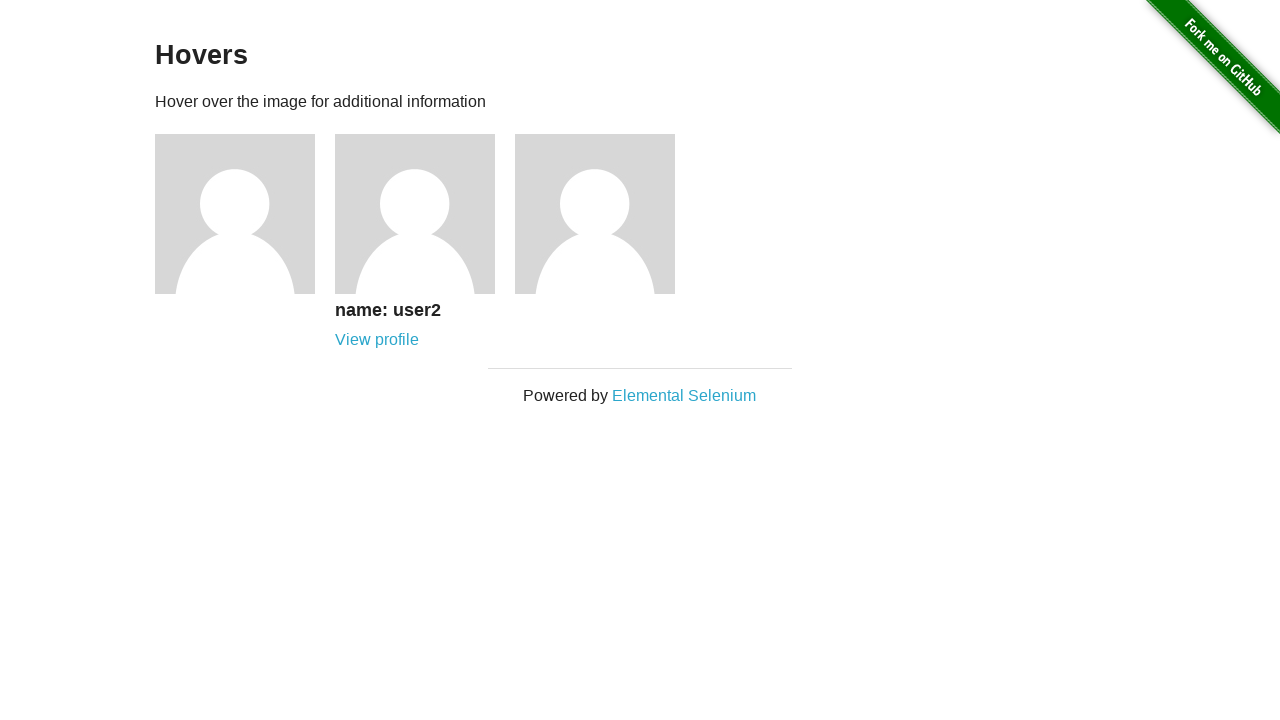

Retrieved username text for user 2: 'name: user2'
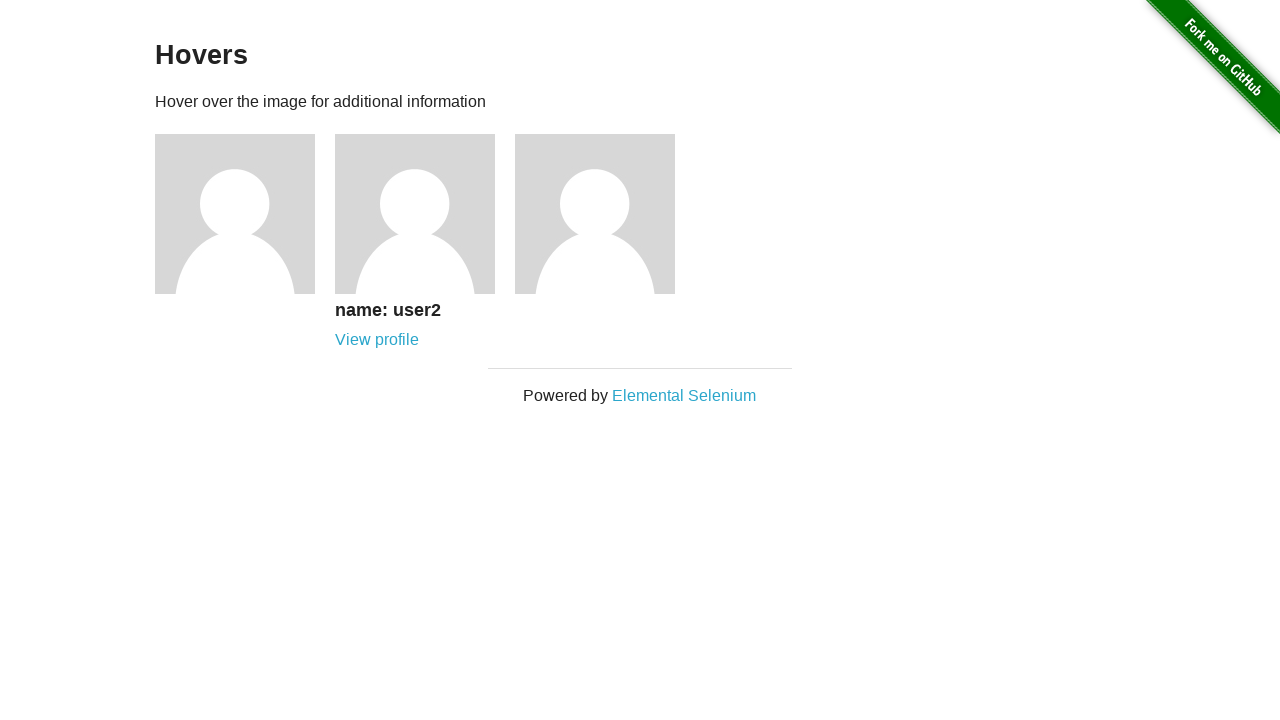

Extracted username: 'user2'
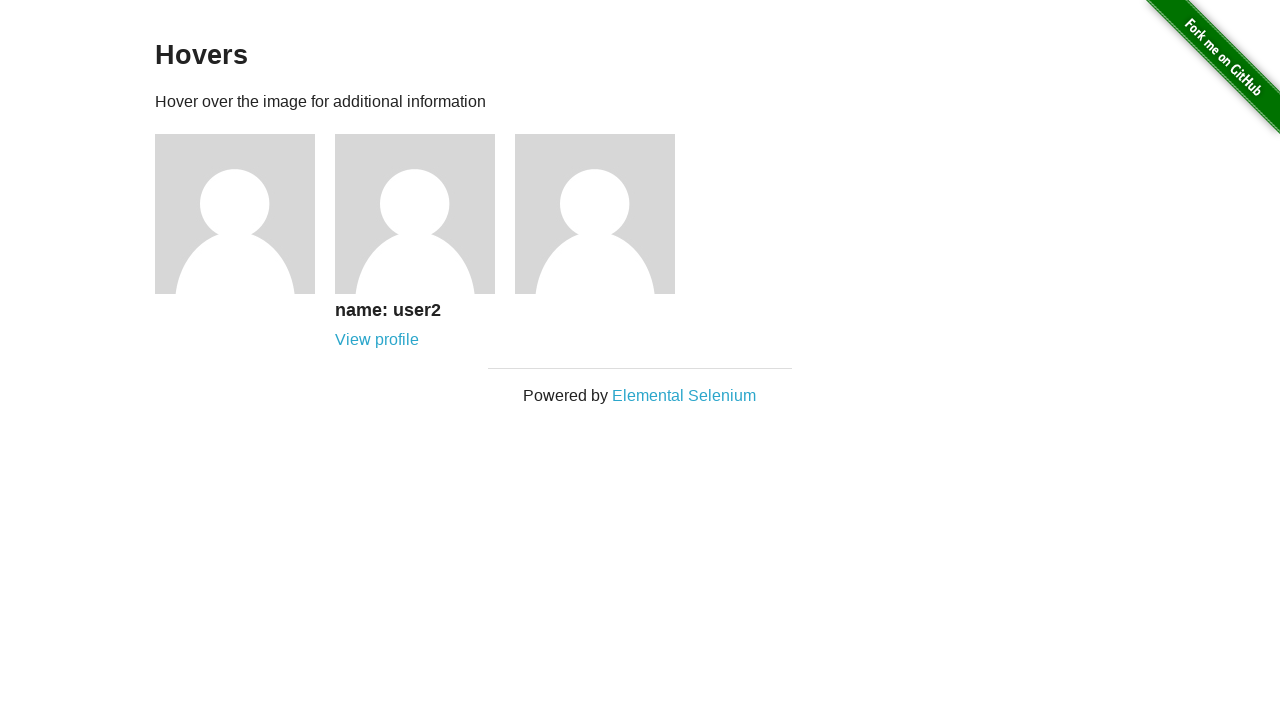

Clicked profile link for user 2 at (377, 340) on #content > div > div >> nth=1 >> a
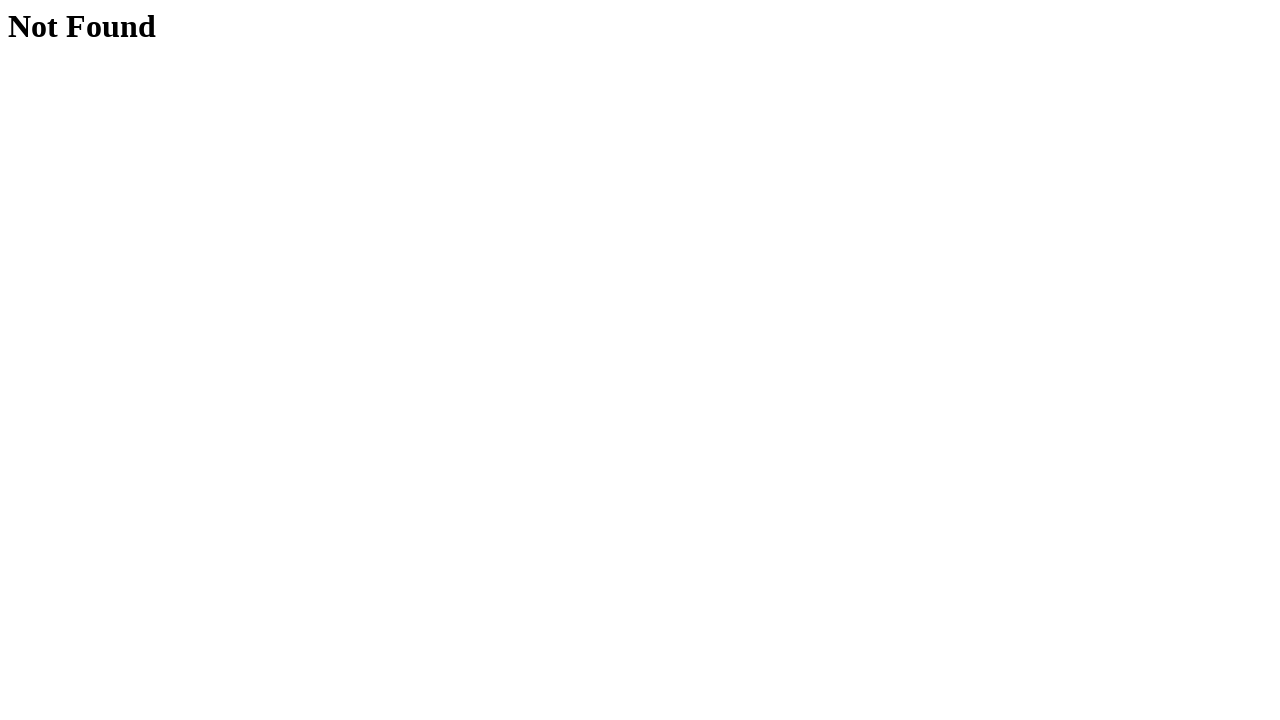

Retrieved page content to verify valid profile page for user 2
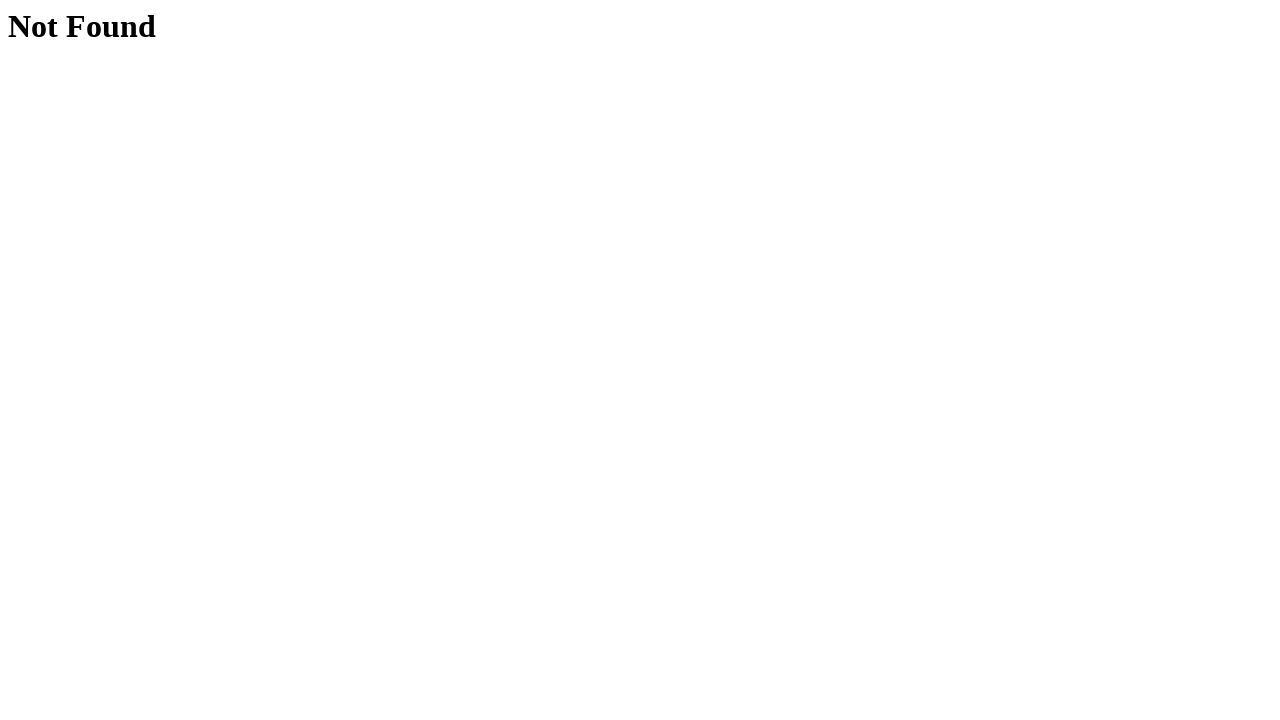

Navigated back to the hovers page
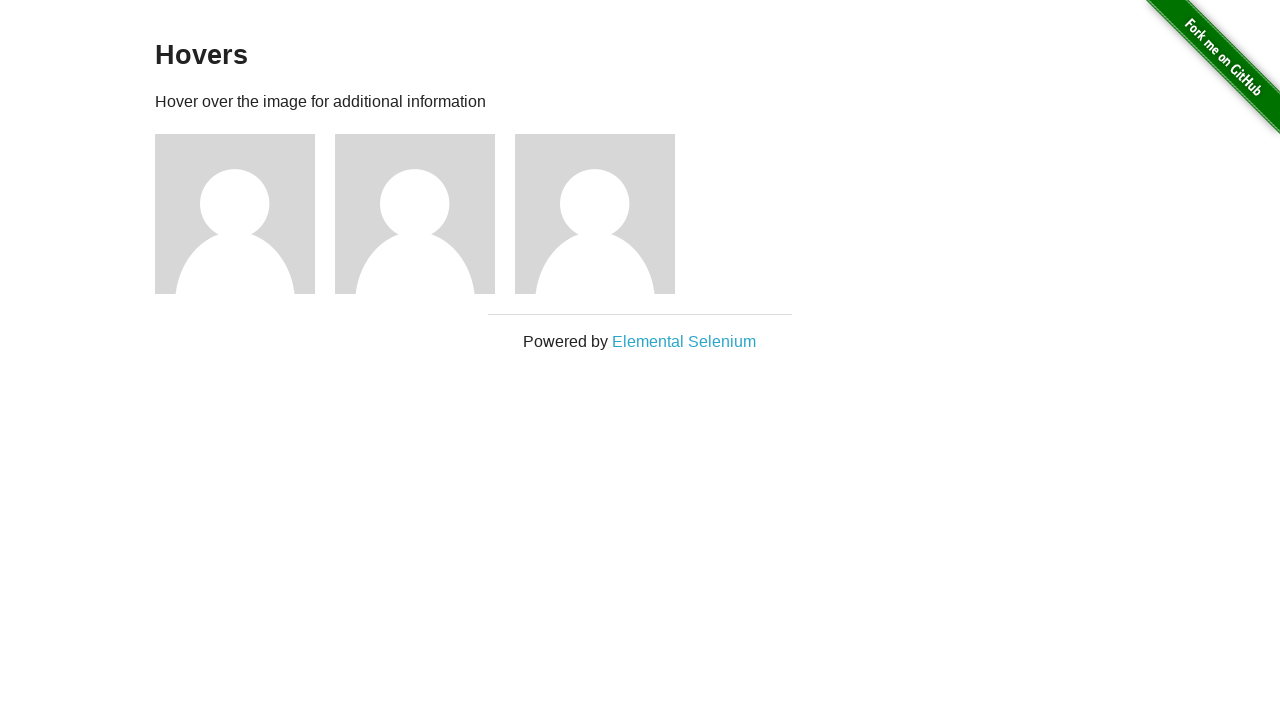

Re-fetched all user profile elements after navigation
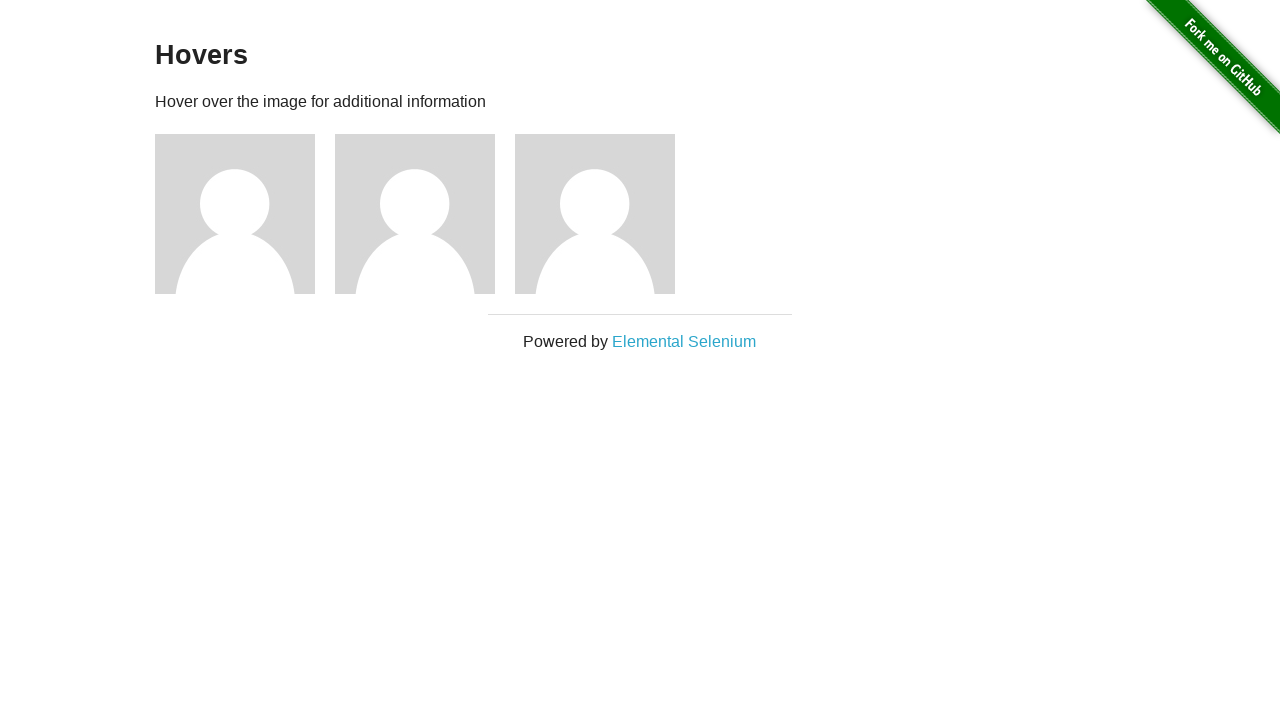

Hovered over user profile 3 at (605, 214) on #content > div > div >> nth=2
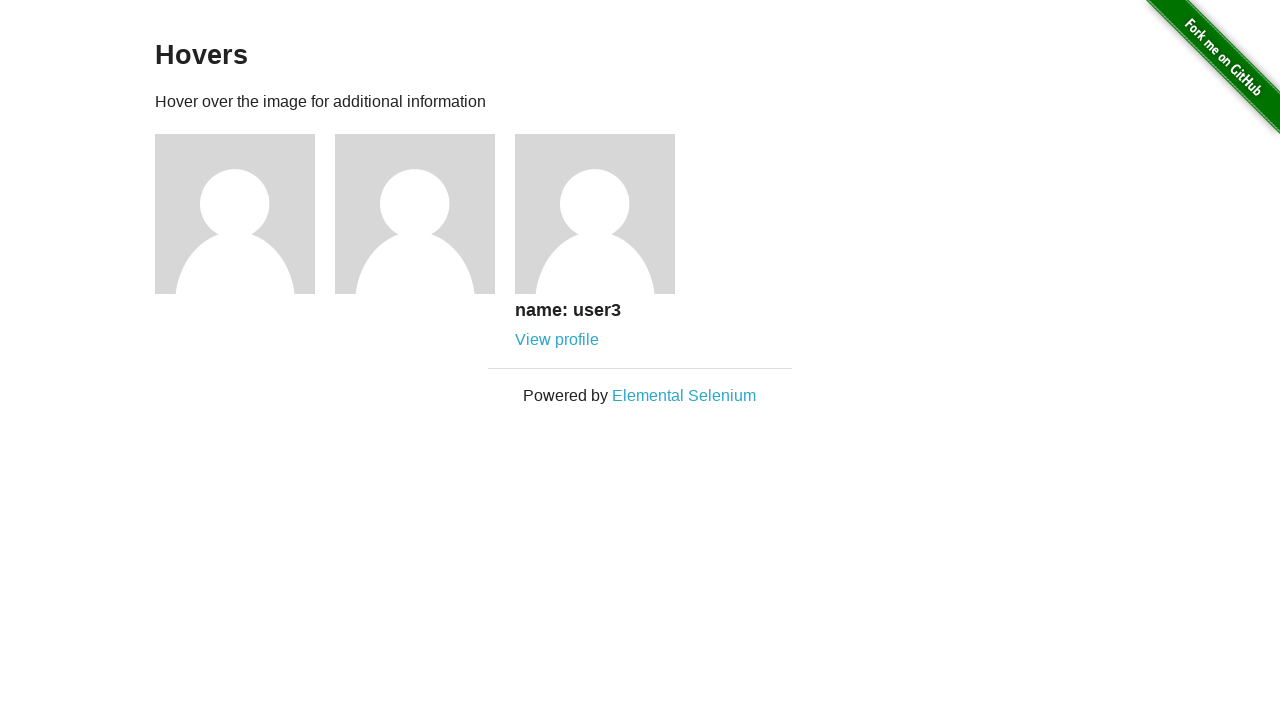

Retrieved username text for user 3: 'name: user3'
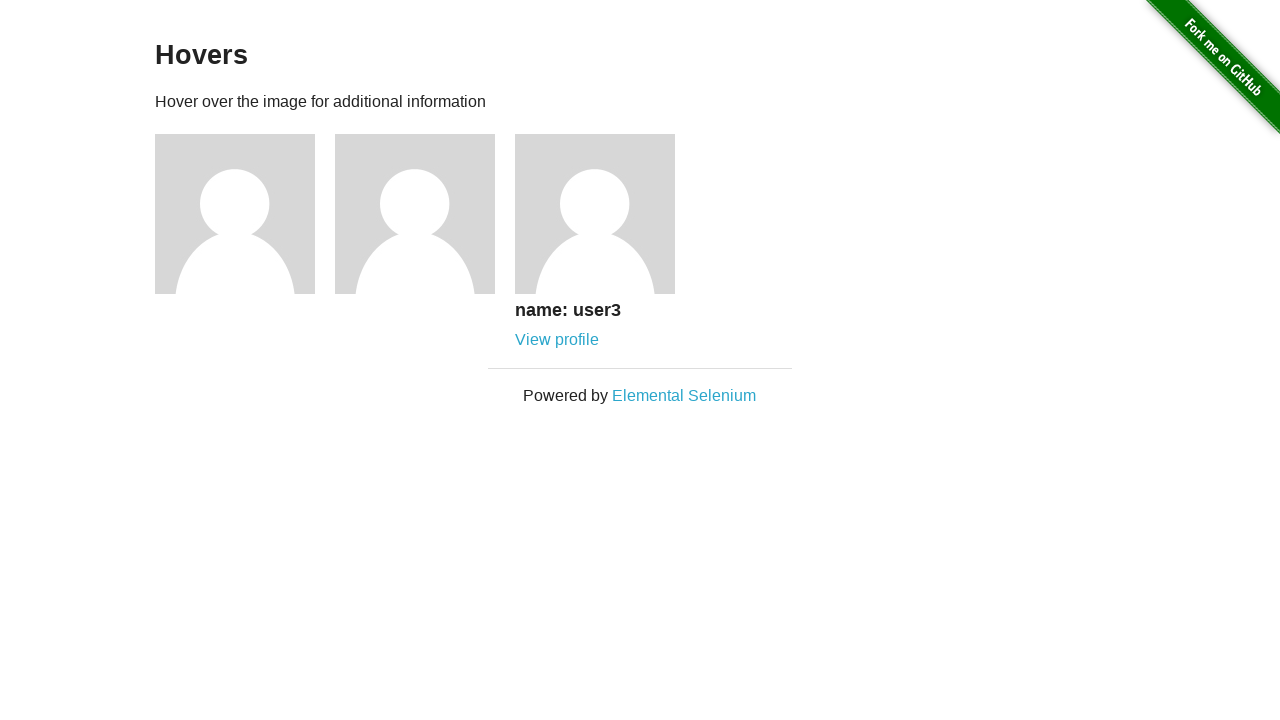

Extracted username: 'user3'
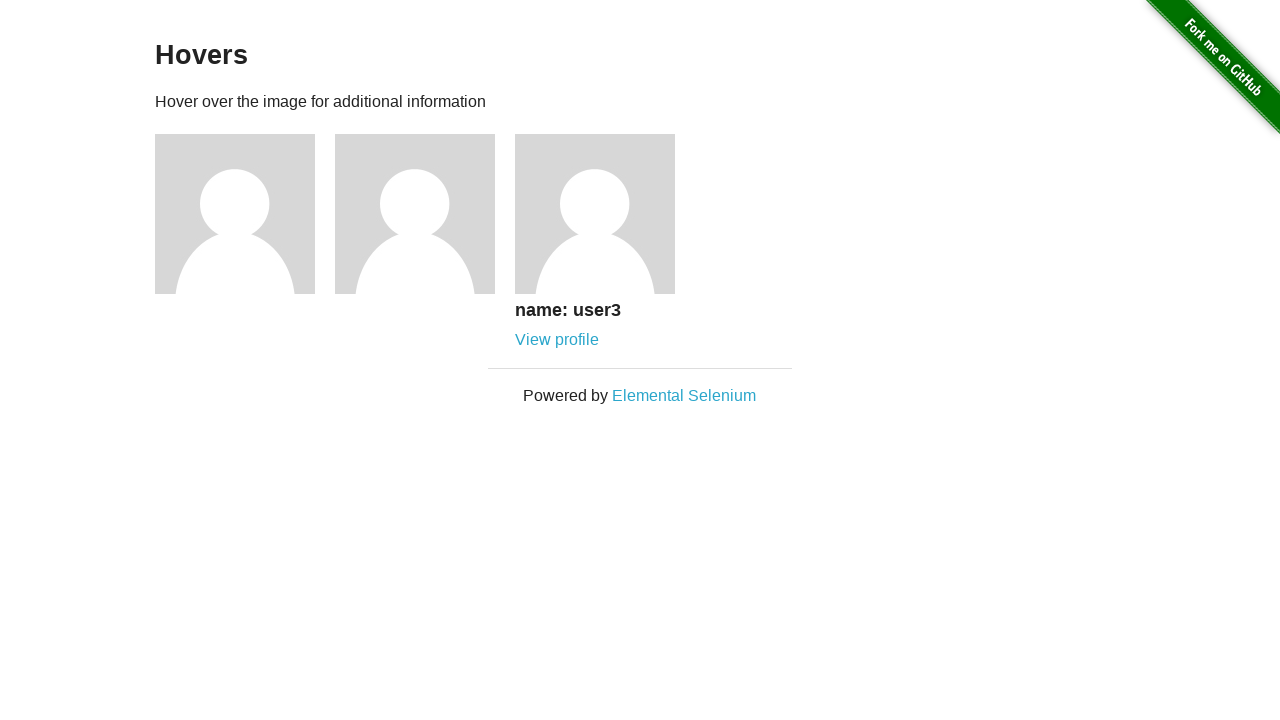

Clicked profile link for user 3 at (557, 340) on #content > div > div >> nth=2 >> a
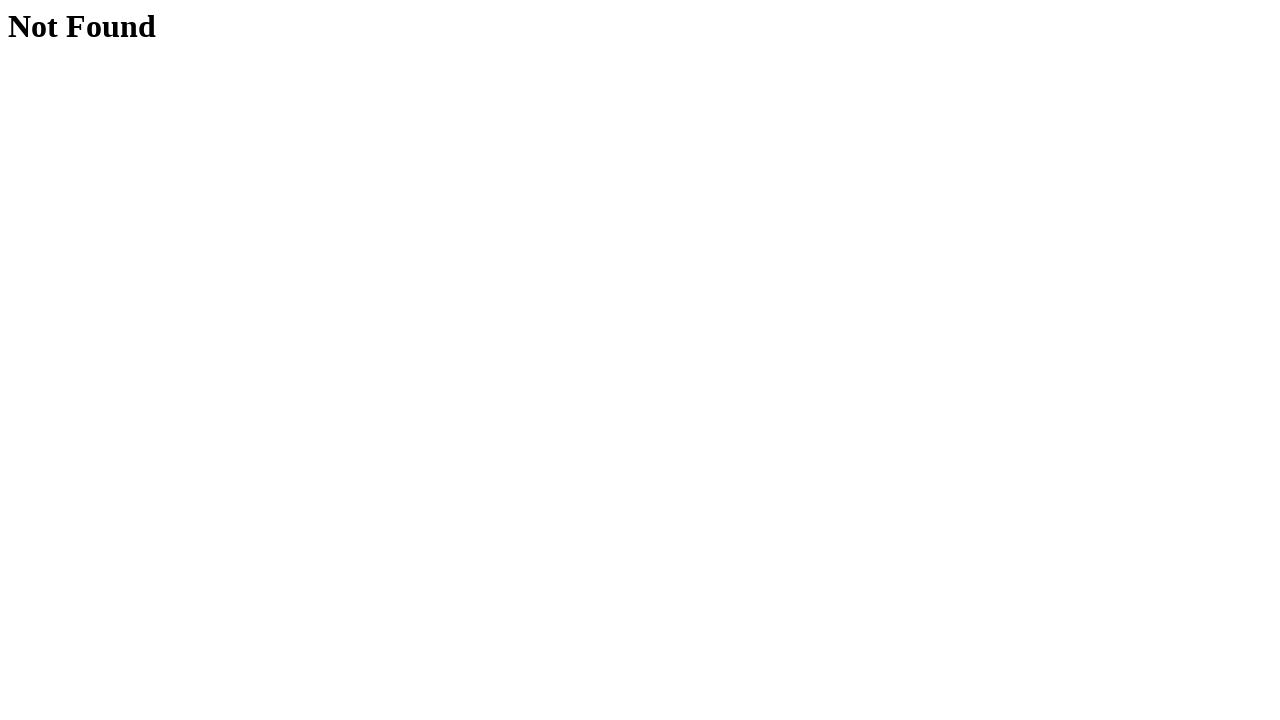

Retrieved page content to verify valid profile page for user 3
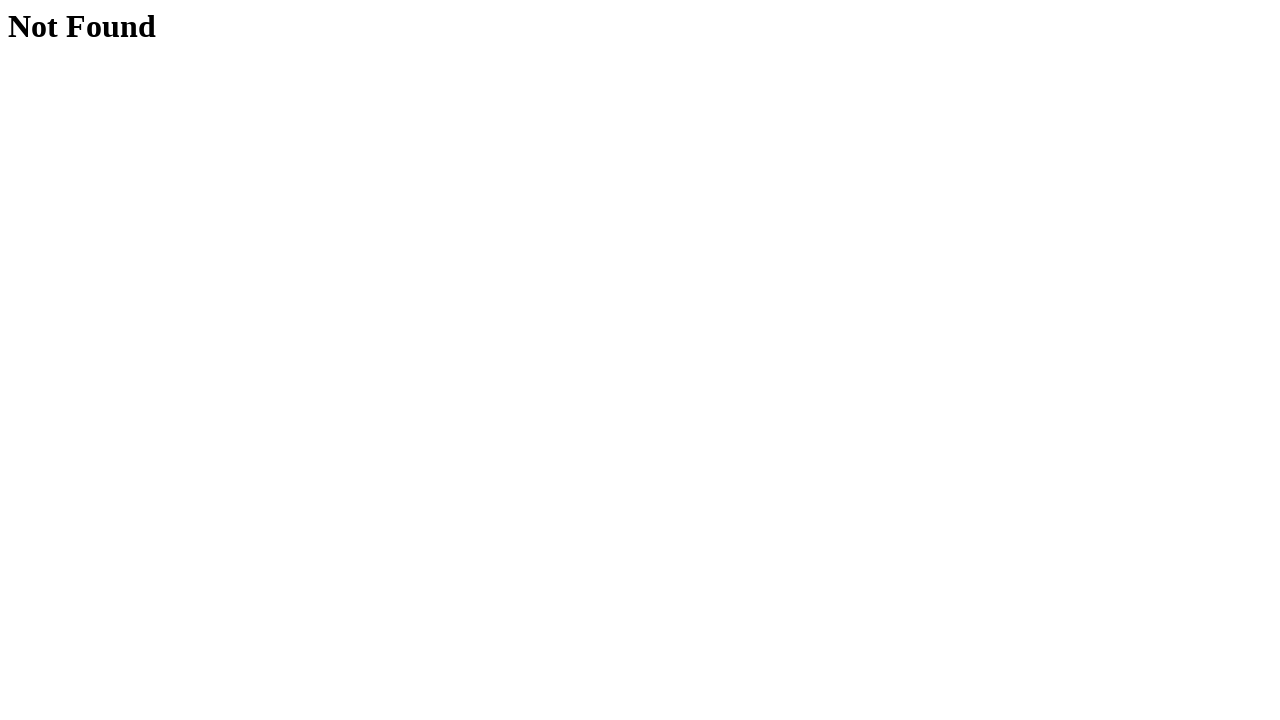

Navigated back to the hovers page
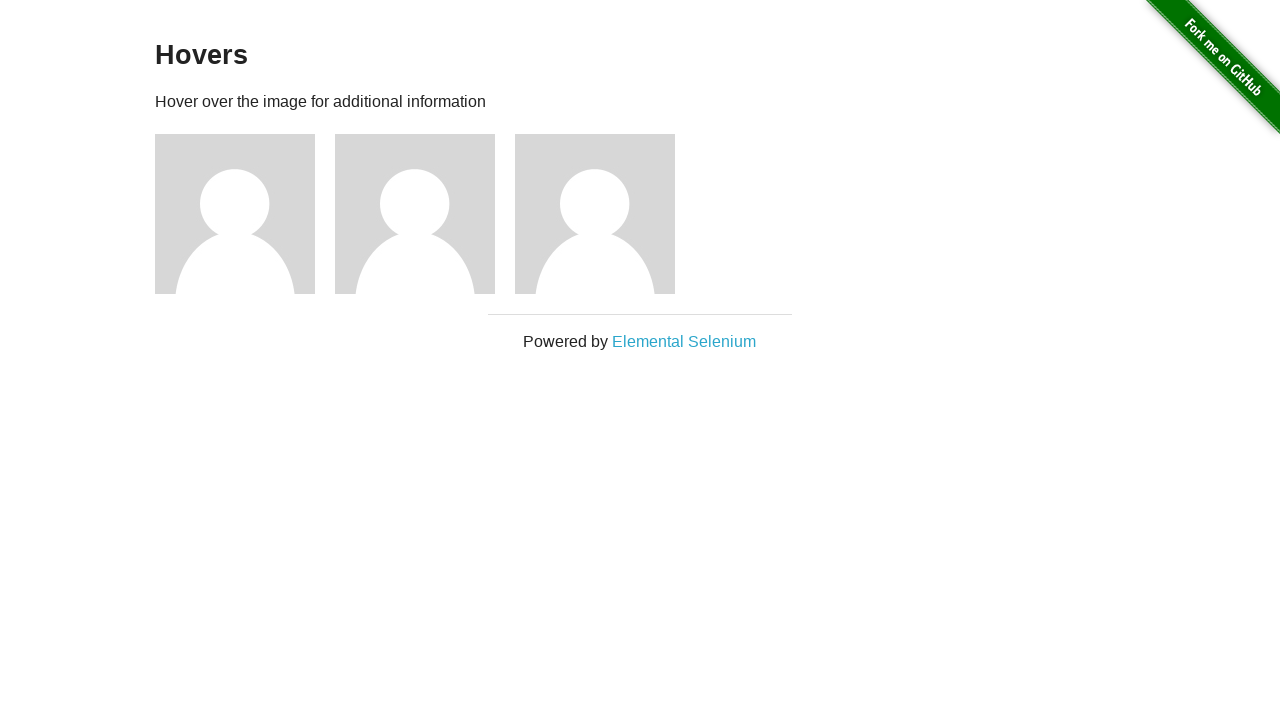

Re-fetched all user profile elements after navigation
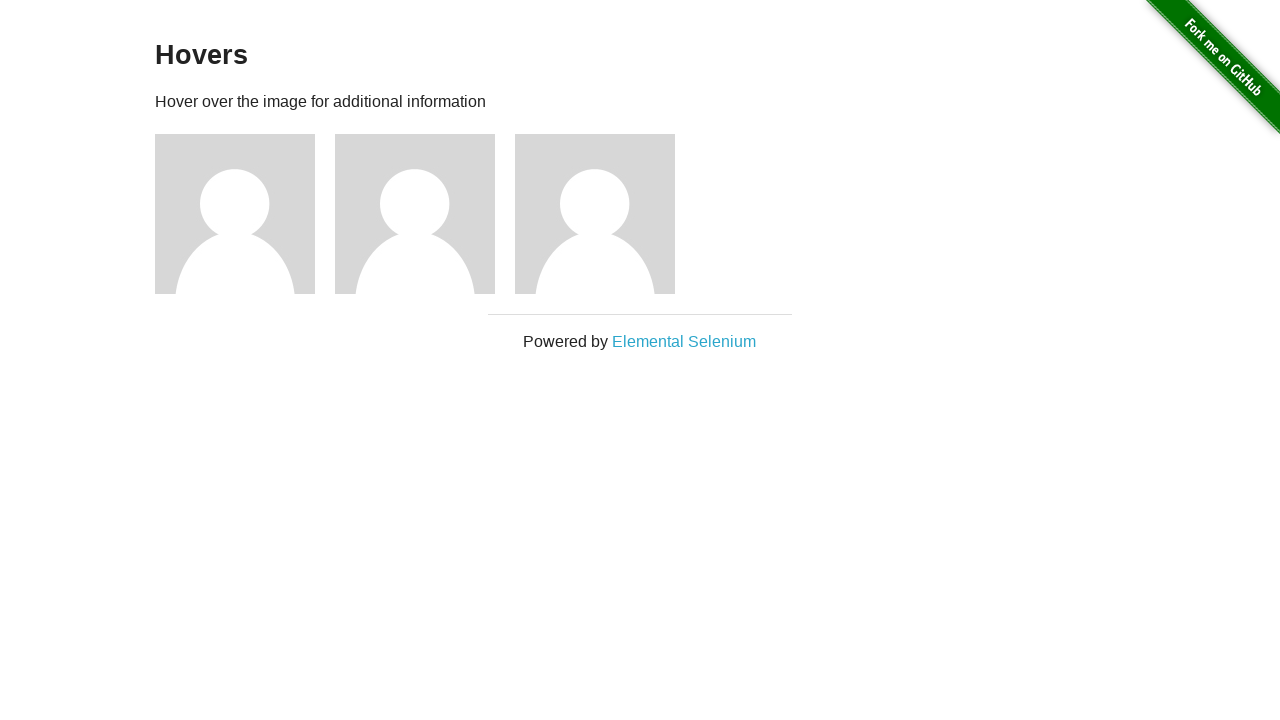

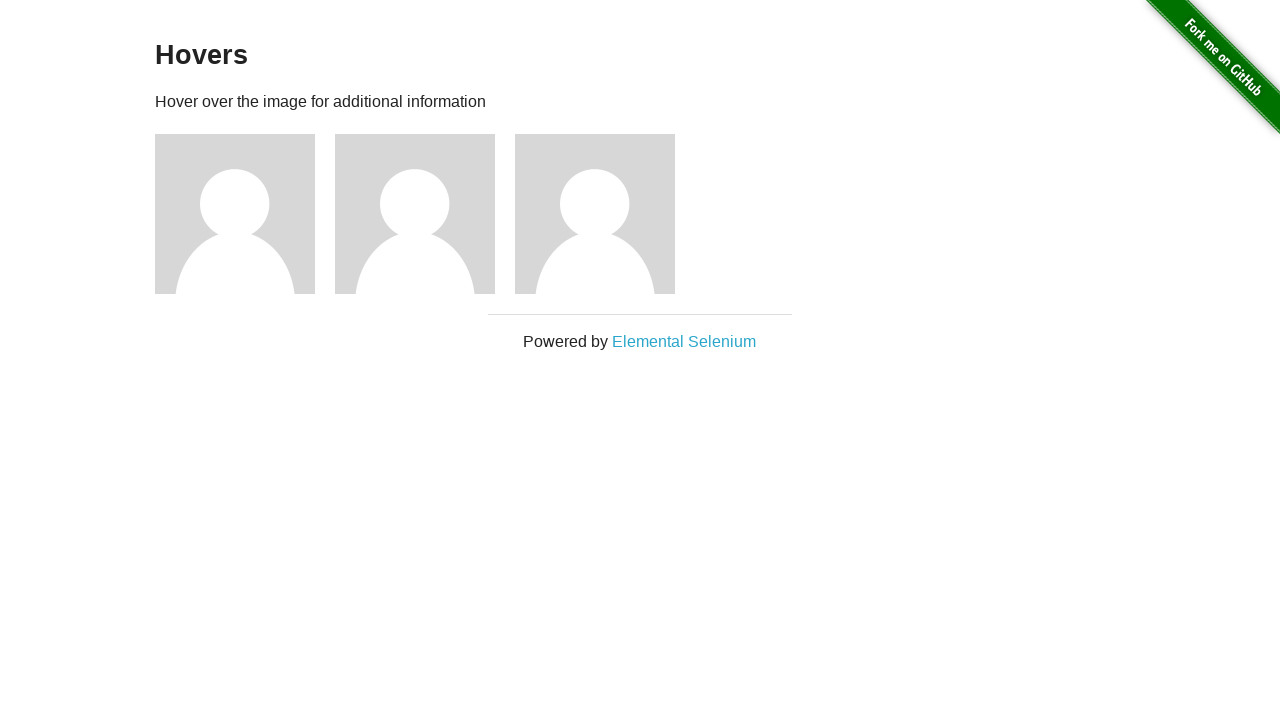